Tests marking individual items as complete by checking their checkboxes

Starting URL: https://demo.playwright.dev/todomvc

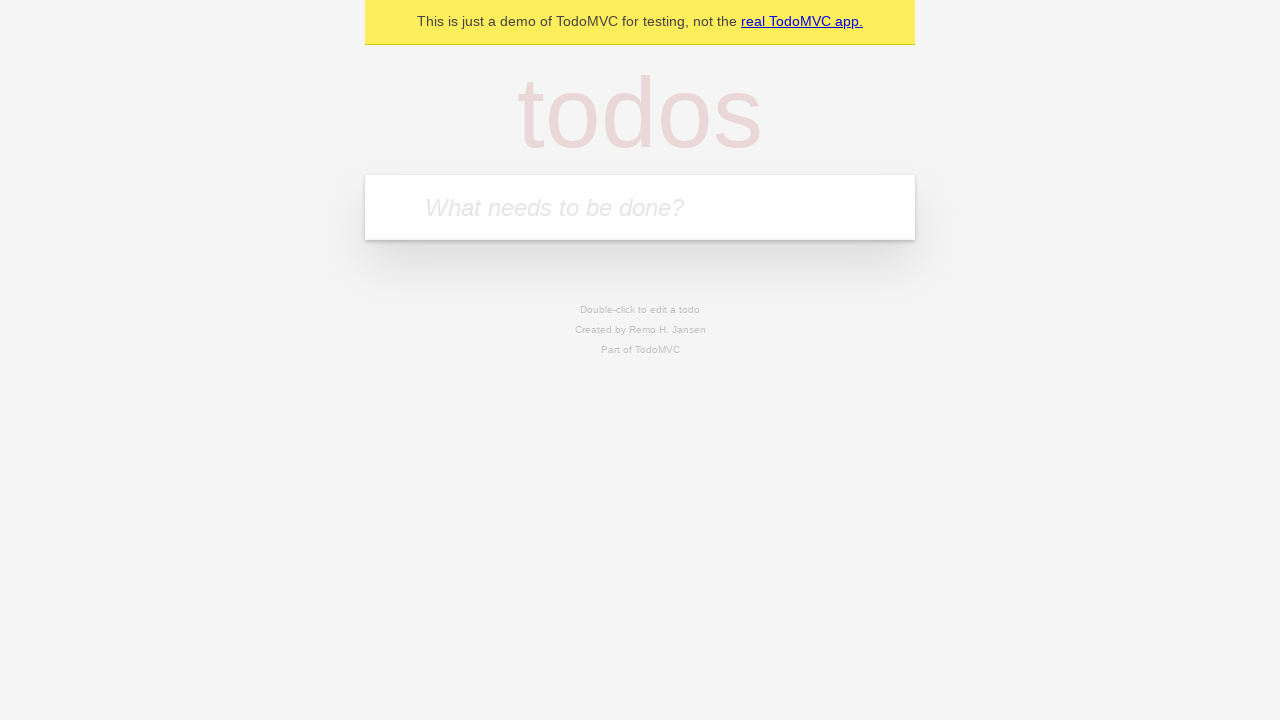

Filled todo input with 'buy some cheese' on internal:attr=[placeholder="What needs to be done?"i]
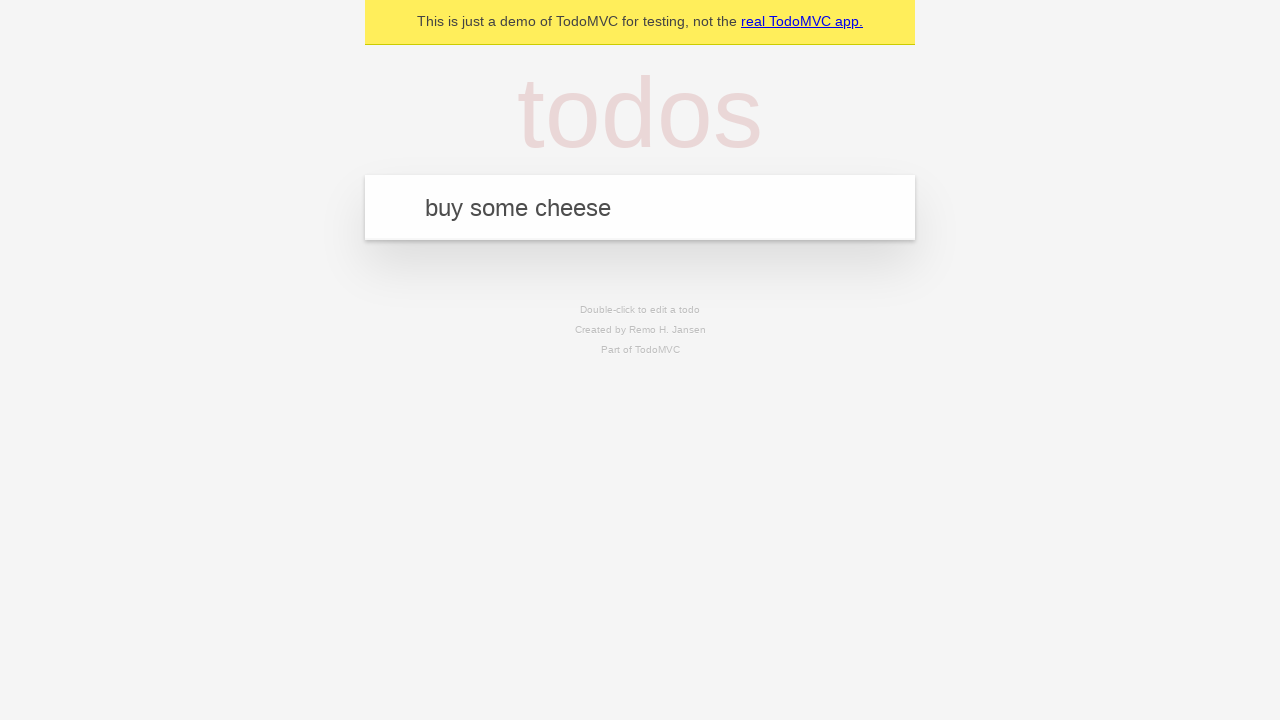

Pressed Enter to create todo 'buy some cheese' on internal:attr=[placeholder="What needs to be done?"i]
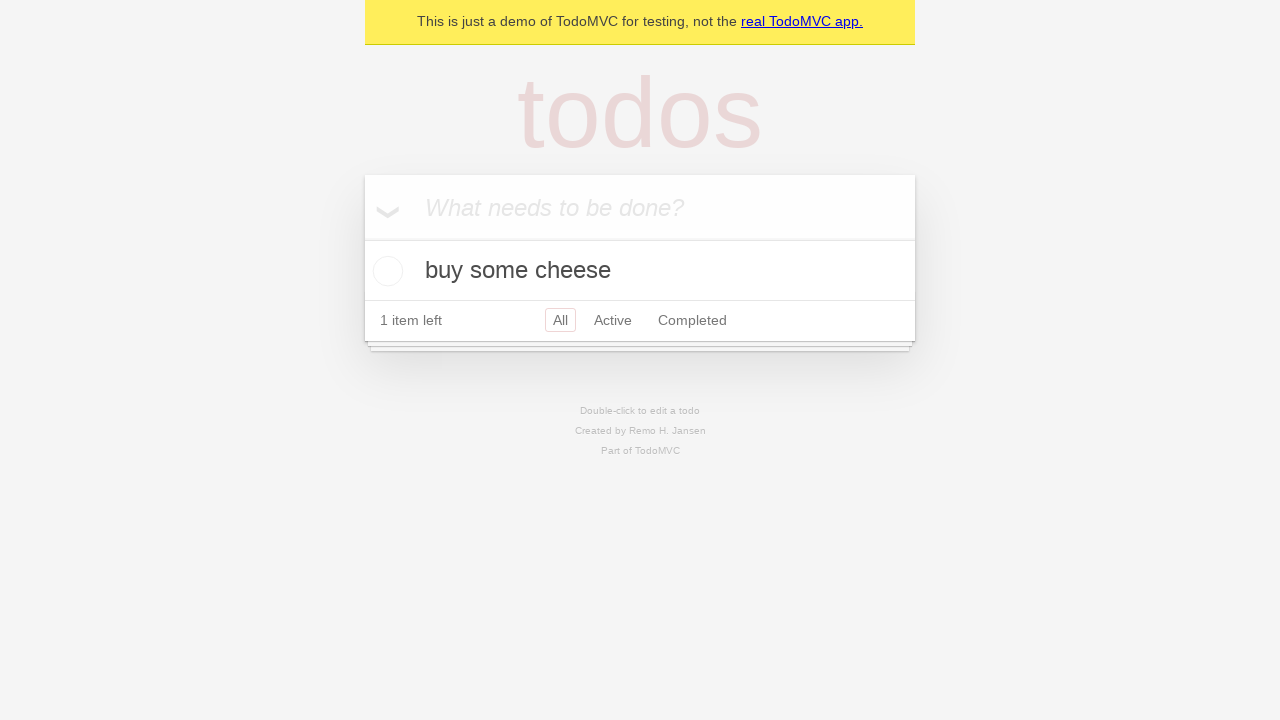

Filled todo input with 'feed the cat' on internal:attr=[placeholder="What needs to be done?"i]
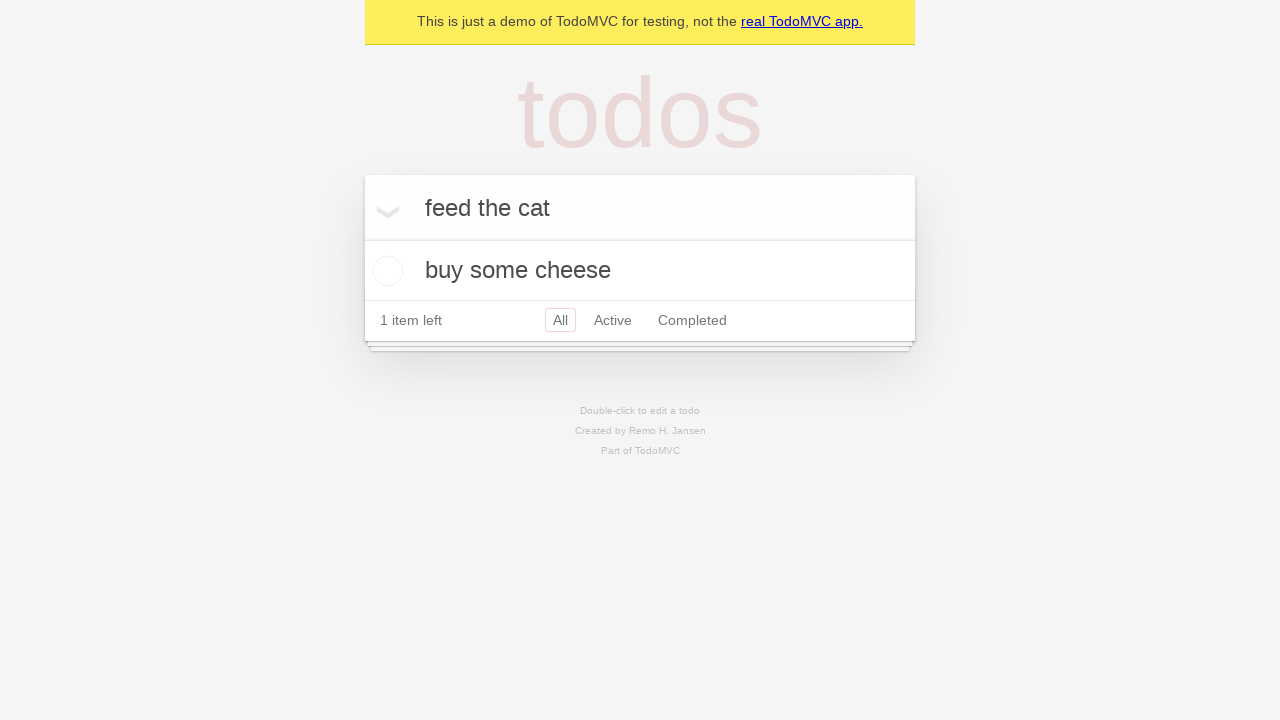

Pressed Enter to create todo 'feed the cat' on internal:attr=[placeholder="What needs to be done?"i]
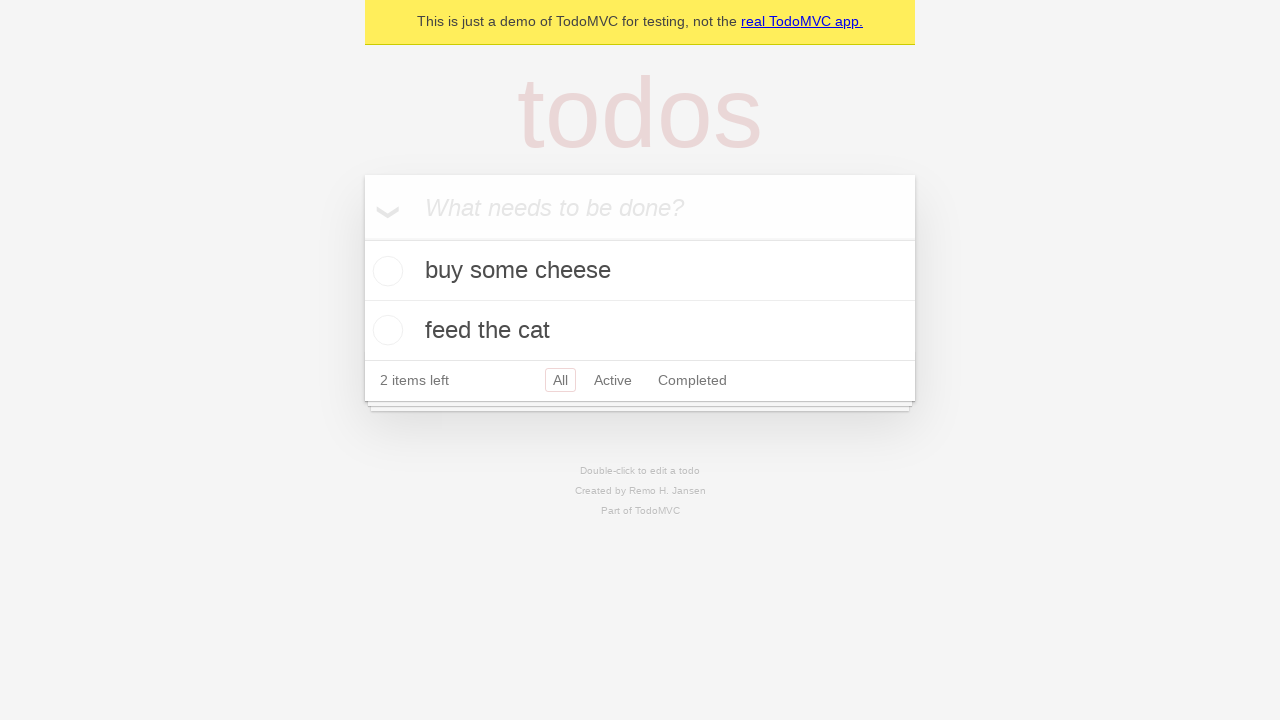

Checked checkbox for first todo item at (385, 271) on internal:testid=[data-testid="todo-item"s] >> nth=0 >> internal:role=checkbox
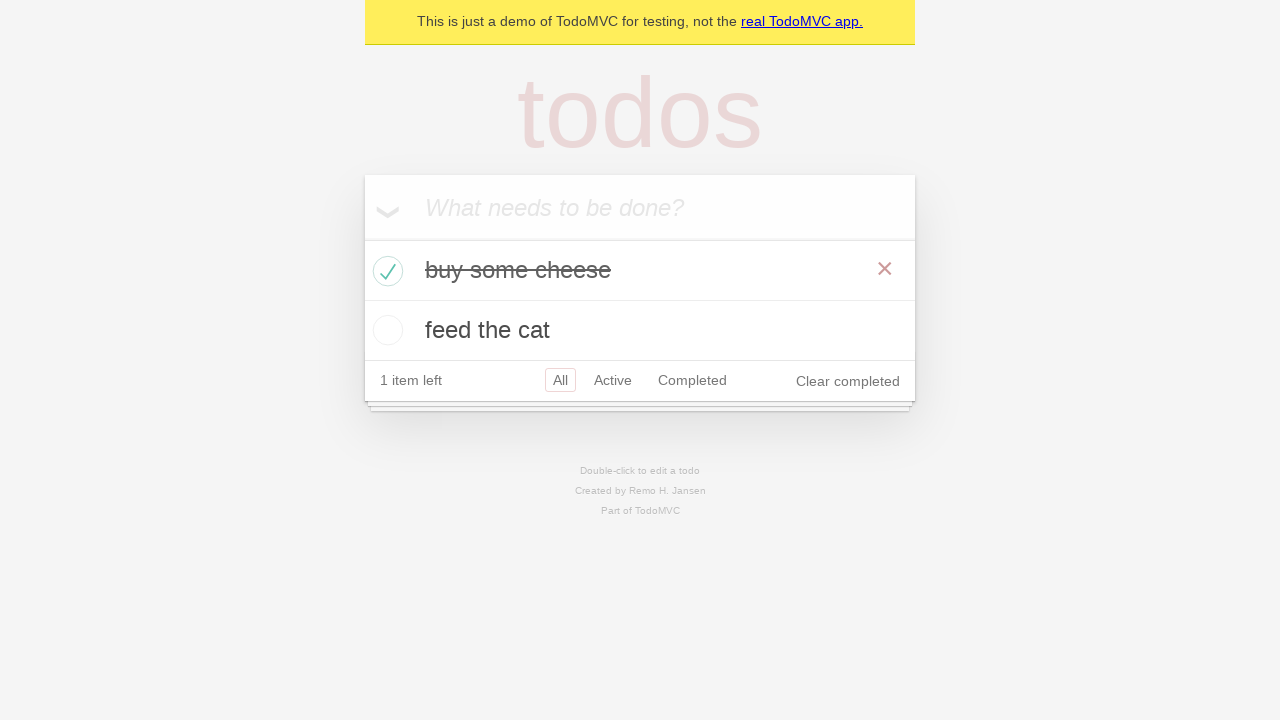

Checked checkbox for second todo item at (385, 330) on internal:testid=[data-testid="todo-item"s] >> nth=1 >> internal:role=checkbox
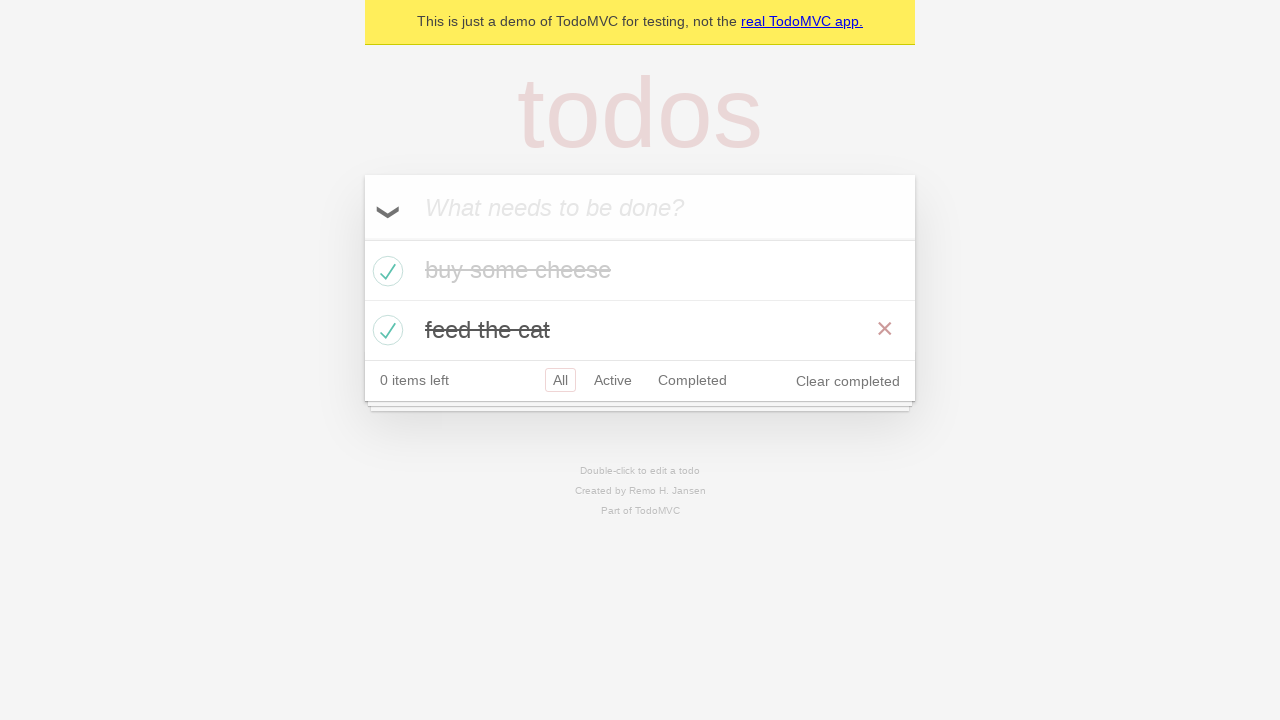

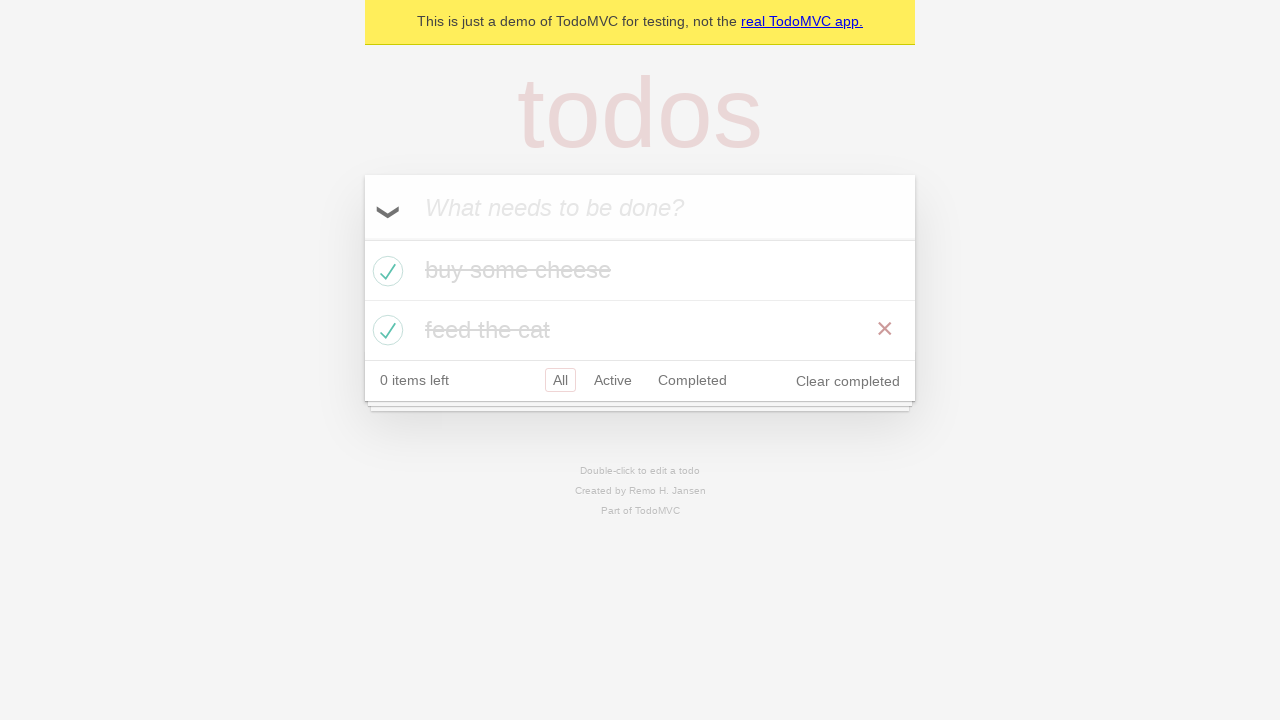